Tests the Python.org search functionality by entering "pycon" as a search query, clicking submit, and then clicking on the first search result.

Starting URL: https://www.python.org/

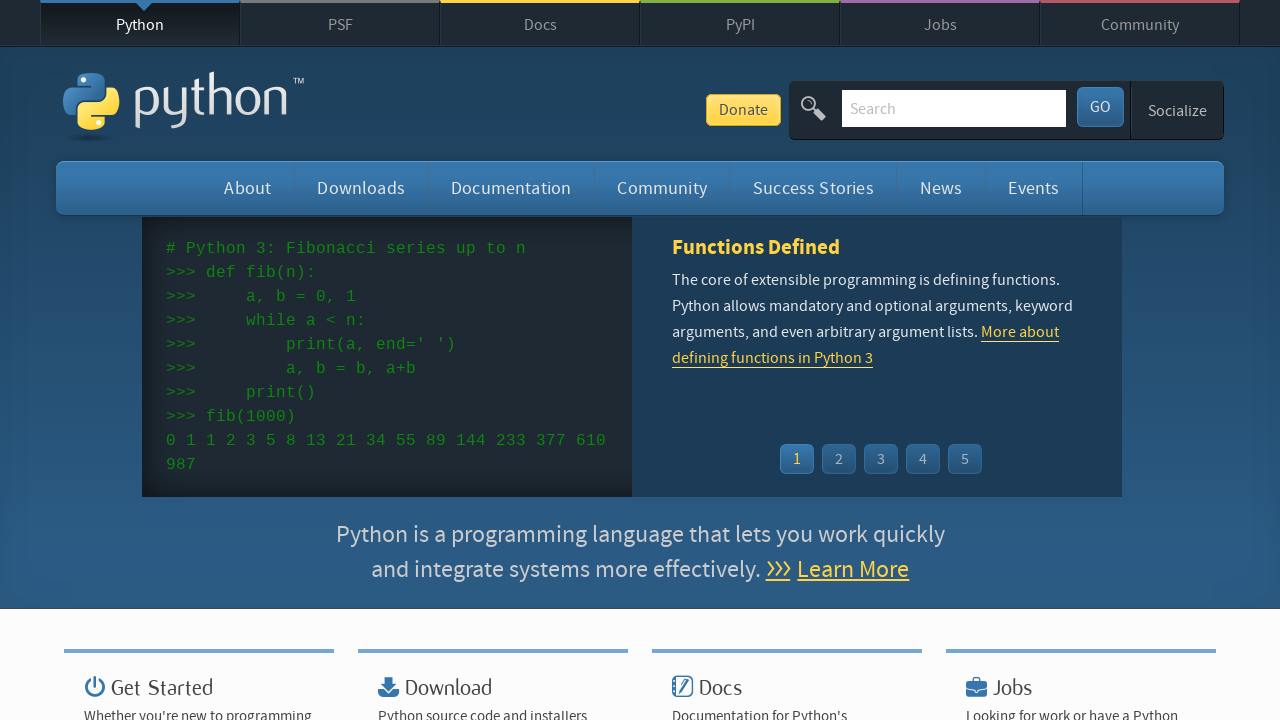

Executed JavaScript to modify page title
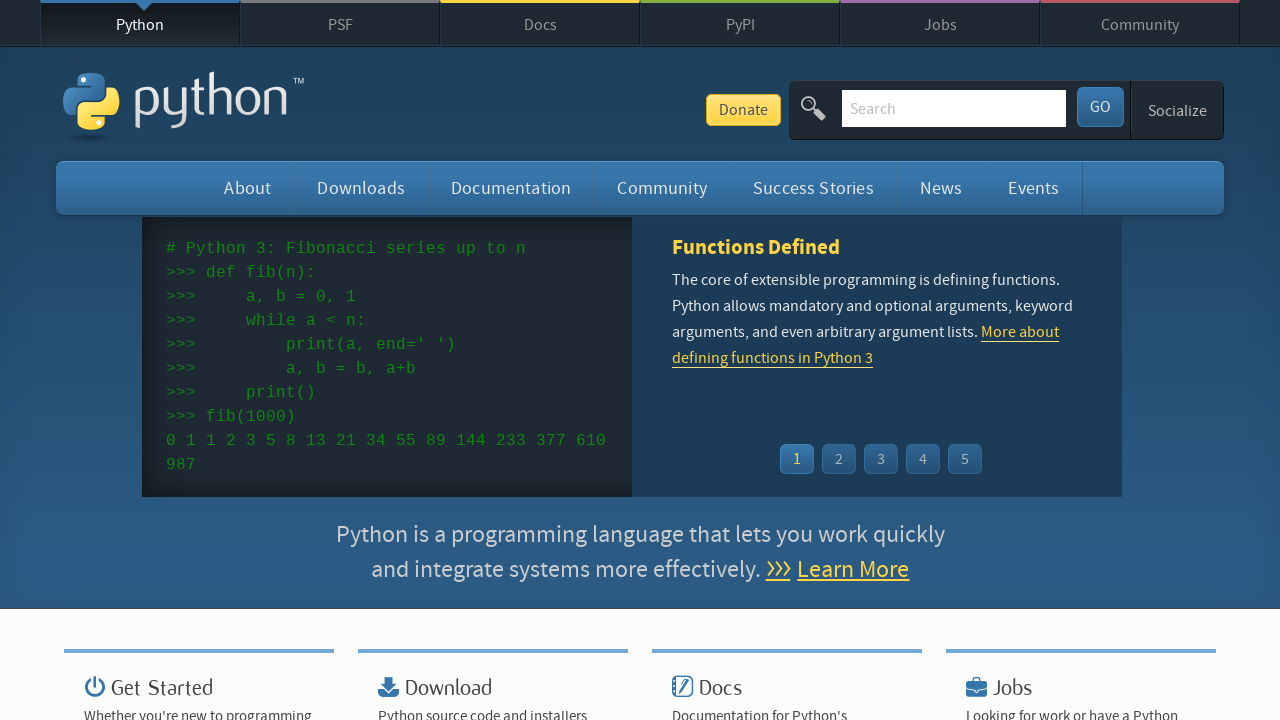

Filled search field with 'pycon' on #id-search-field
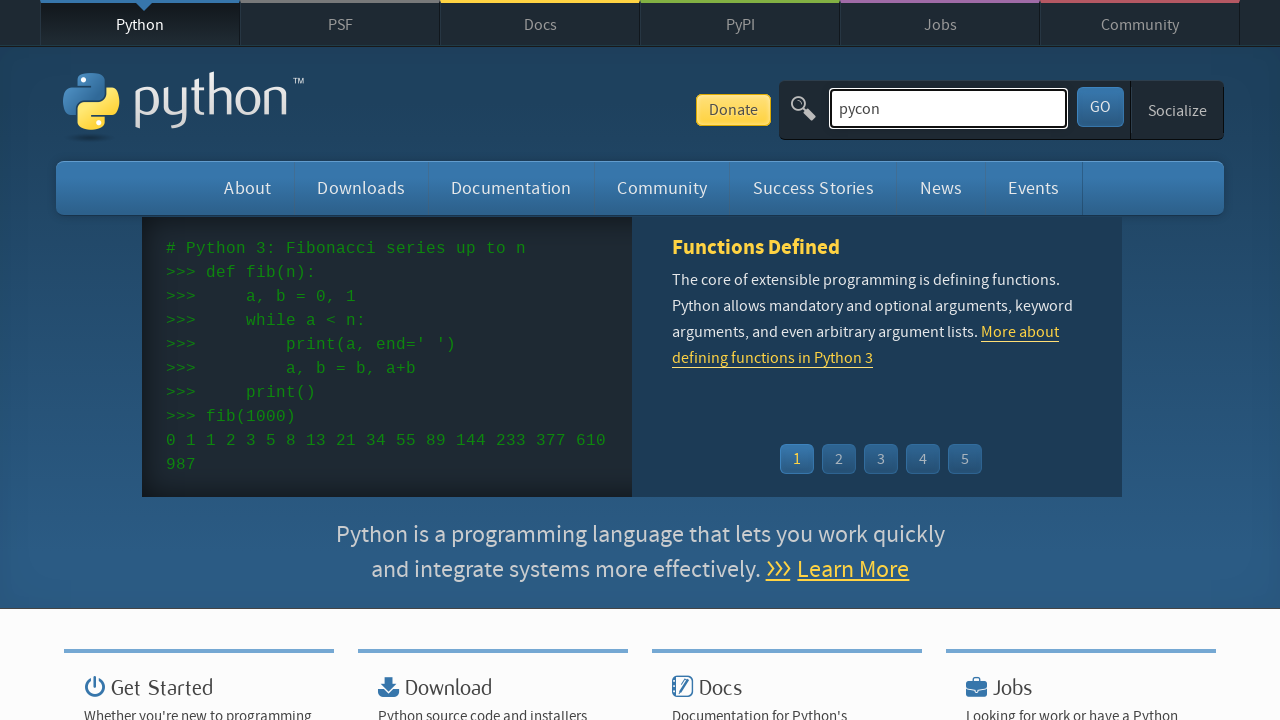

Clicked submit button to search at (1100, 107) on #submit
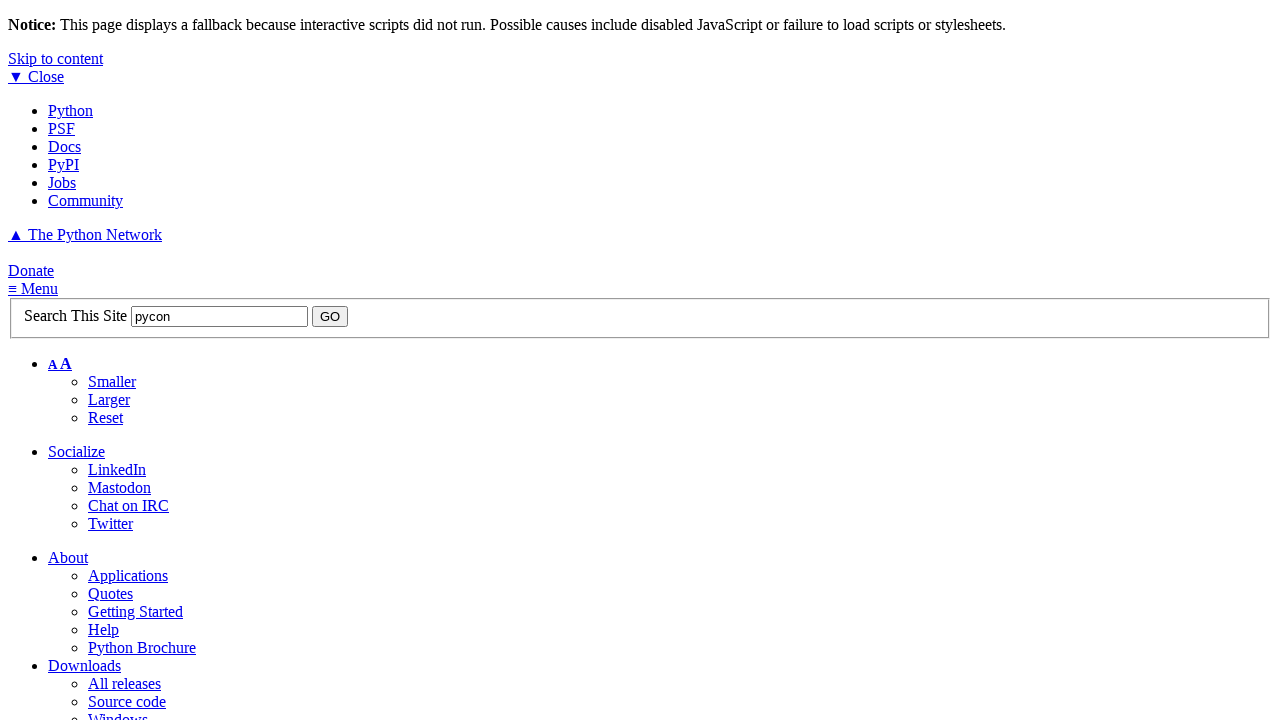

Search results loaded and first result selector is ready
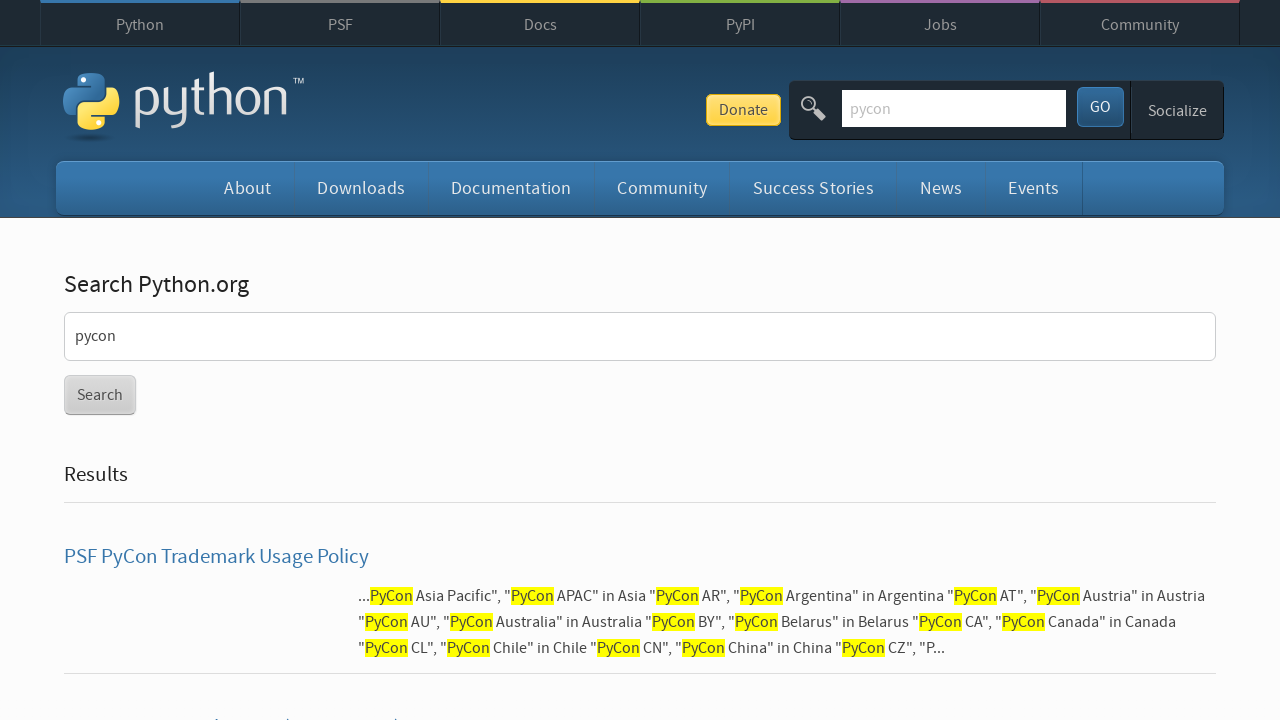

Clicked first search result at (216, 557) on #content > div > section > form > ul > li:nth-child(1) > h3 > a
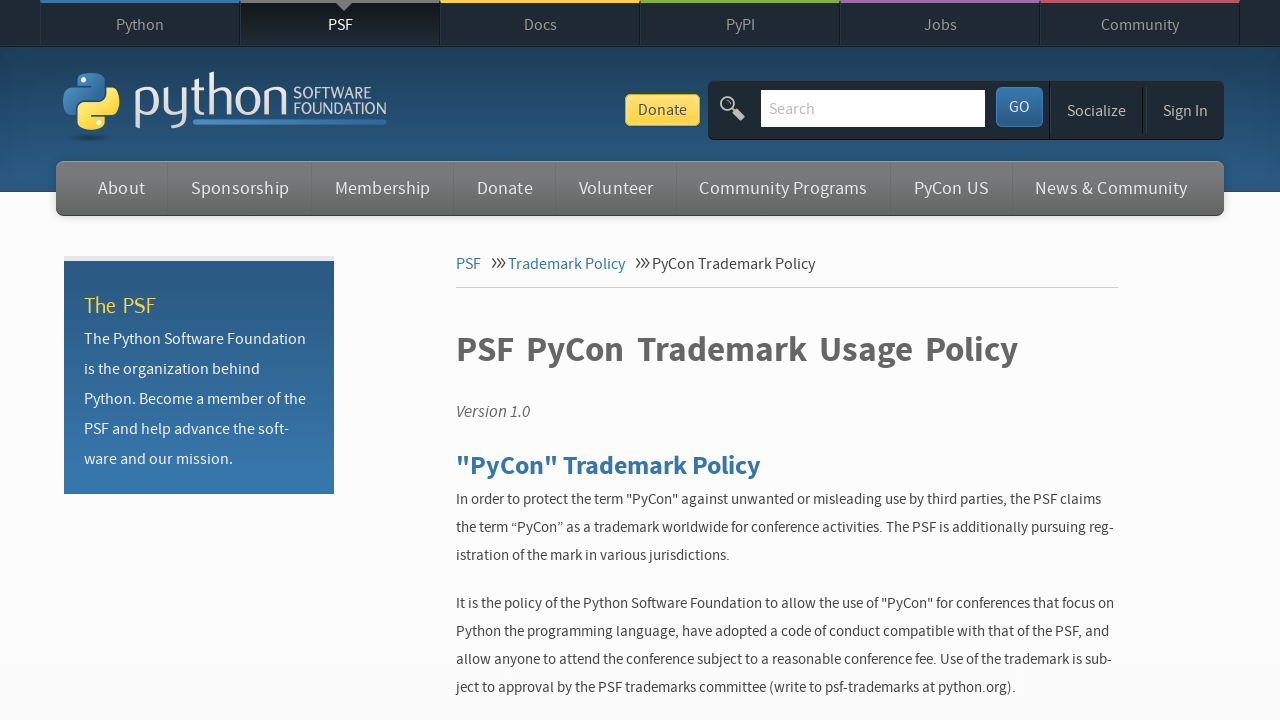

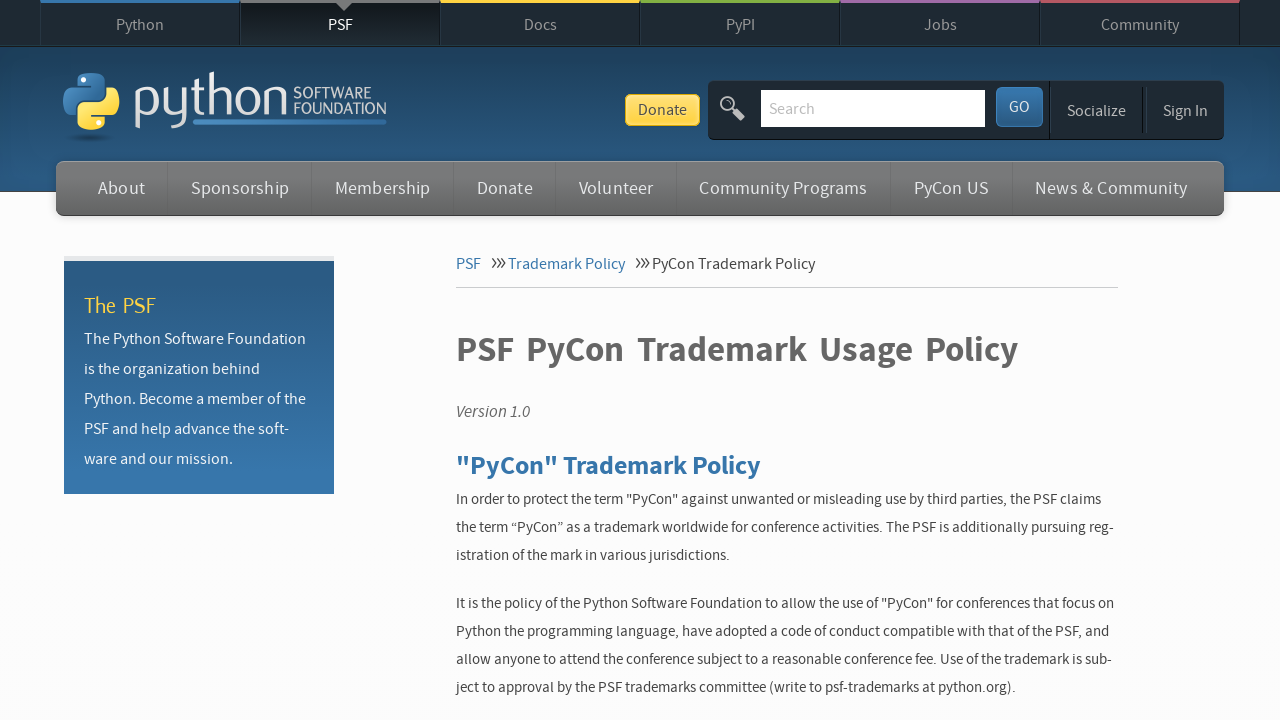